Tests checkbox functionality on a form by clicking three different checkboxes and verifying the page loaded correctly

Starting URL: https://formy-project.herokuapp.com/checkbox

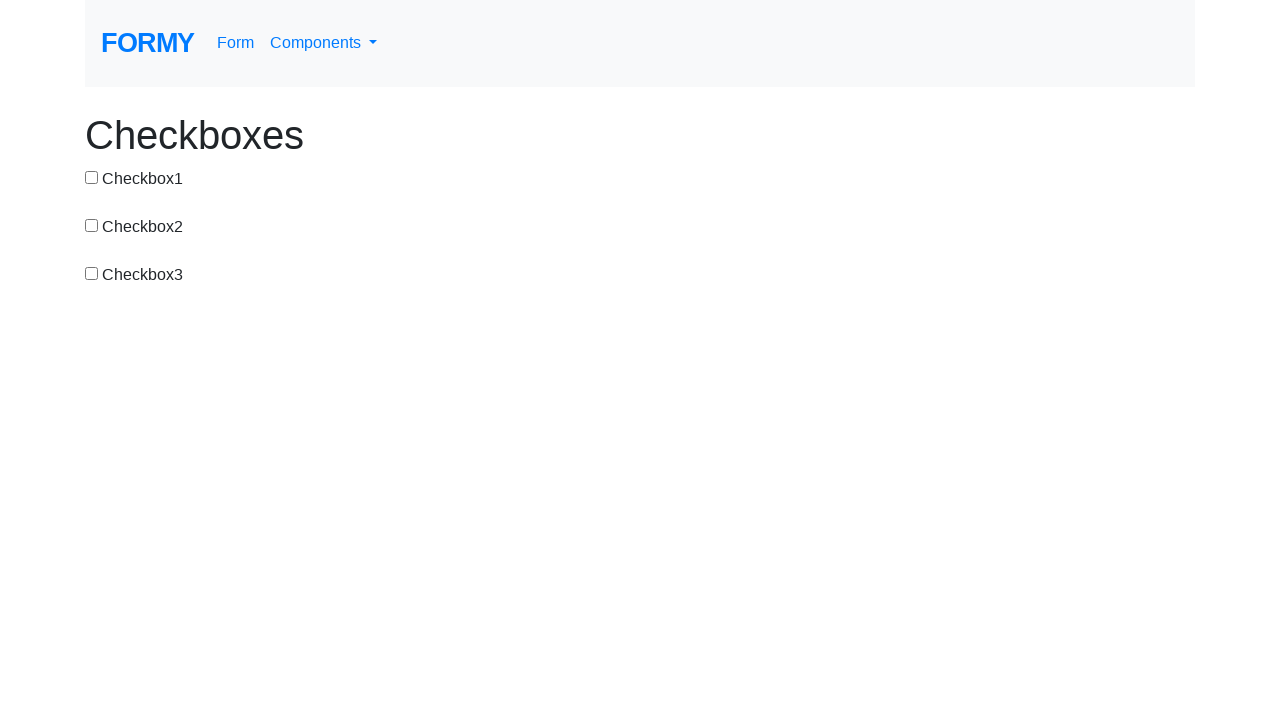

Logo is visible, page loaded correctly
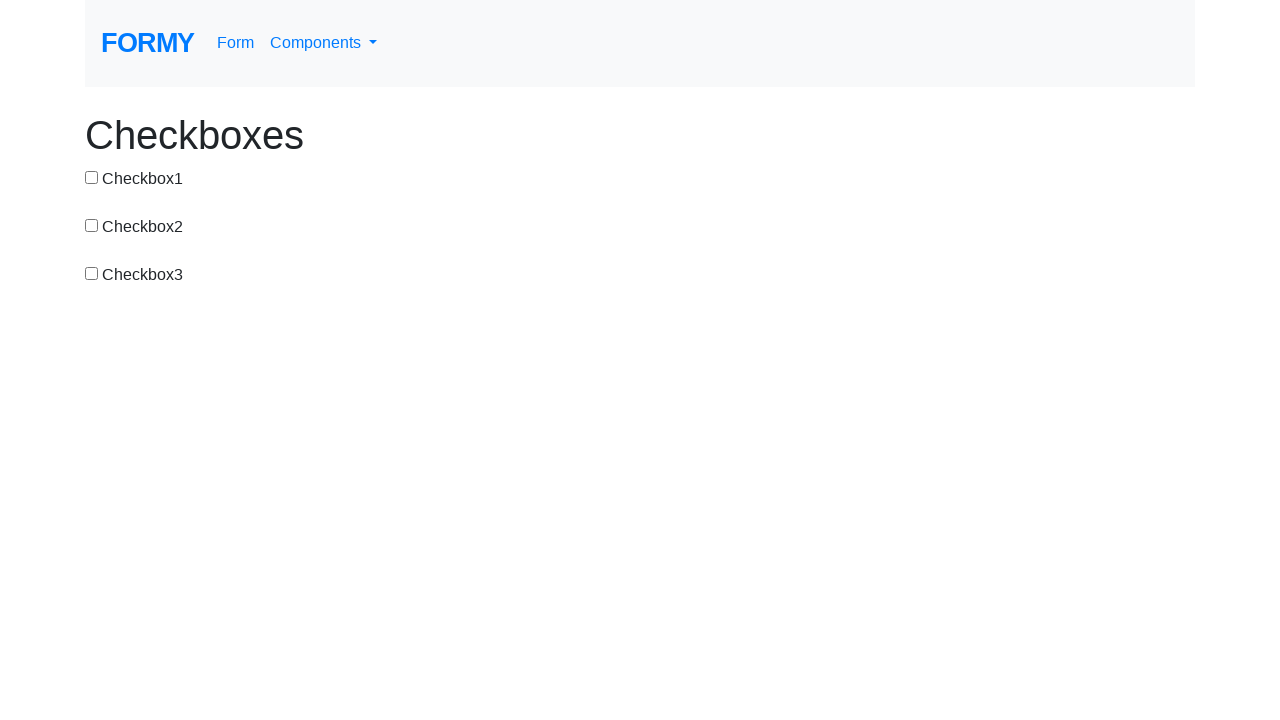

Clicked checkbox 1 at (92, 177) on #checkbox-1
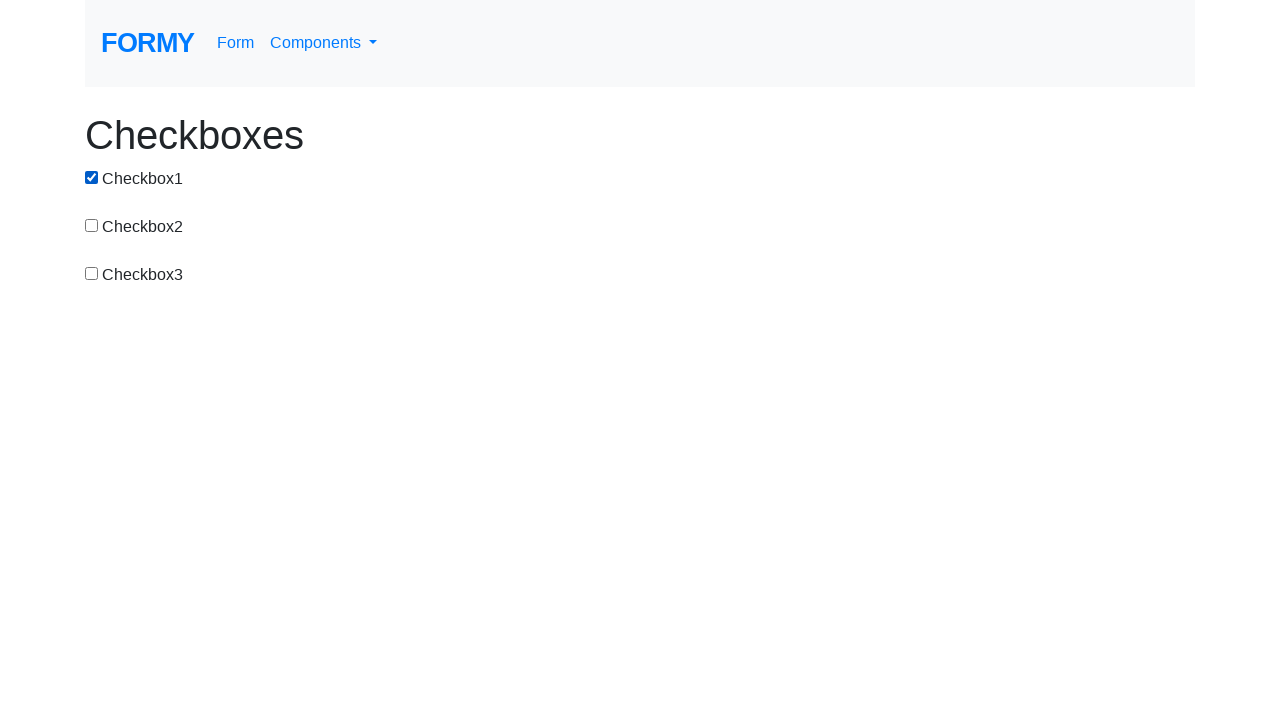

Clicked checkbox 2 at (92, 225) on #checkbox-2
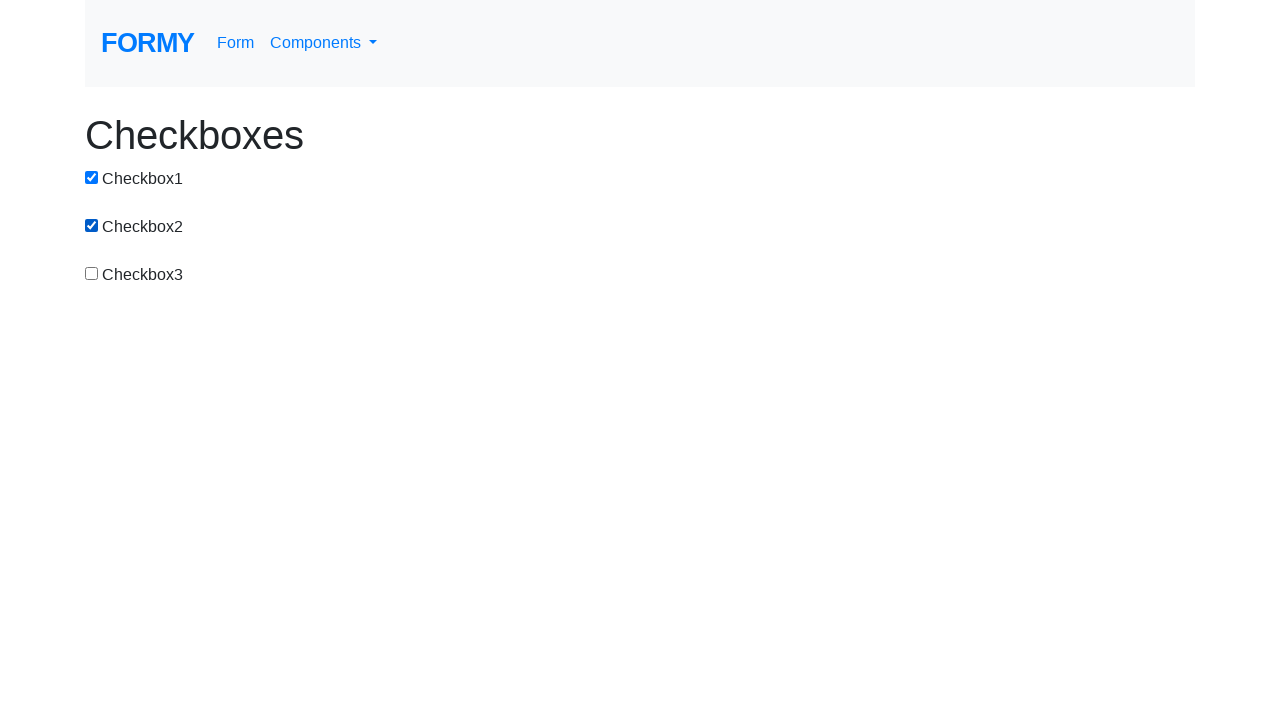

Clicked checkbox 3 at (92, 273) on #checkbox-3
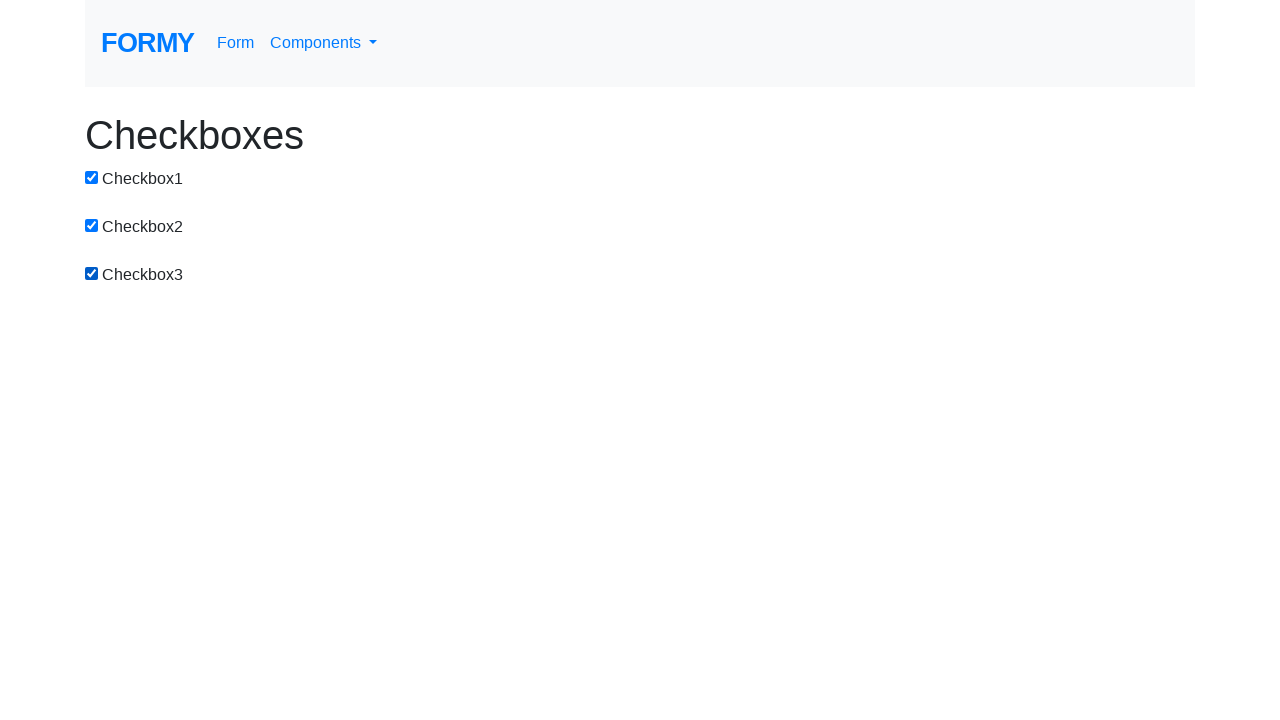

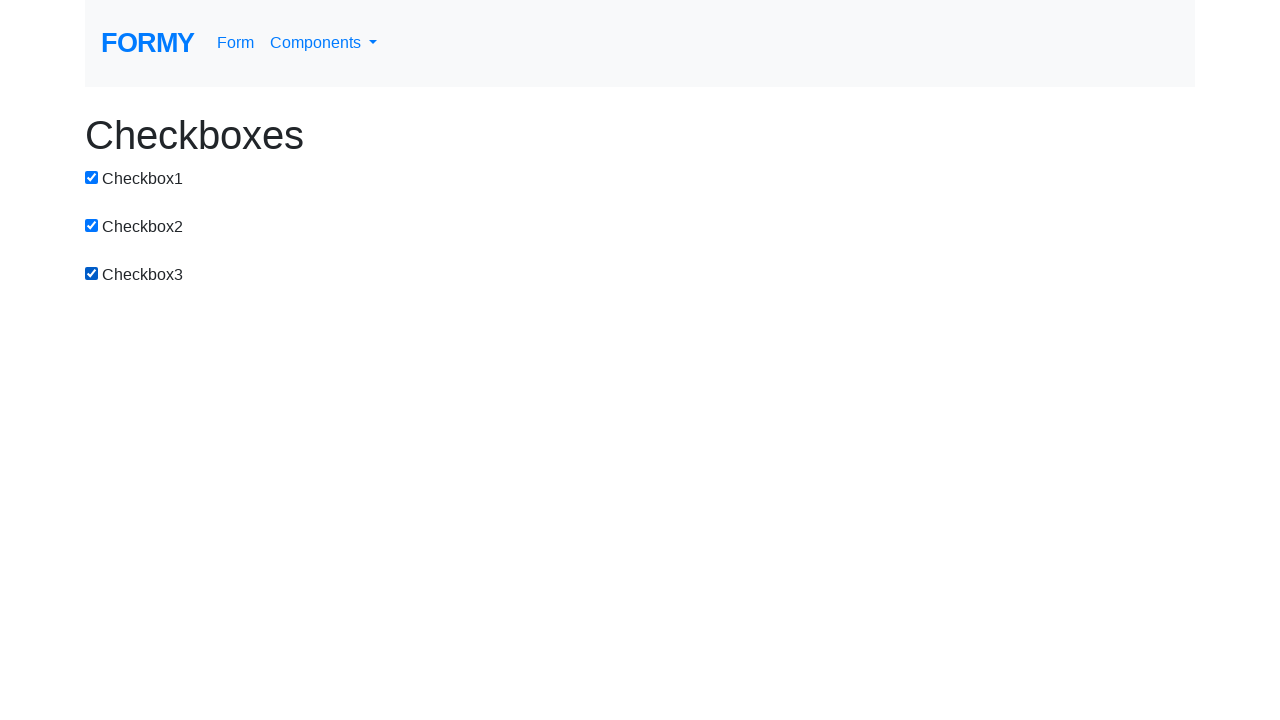